Tests a jQuery combo tree dropdown by clicking on it and selecting multiple choices from the dropdown list

Starting URL: https://www.jqueryscript.net/demo/Drop-Down-Combo-Tree/

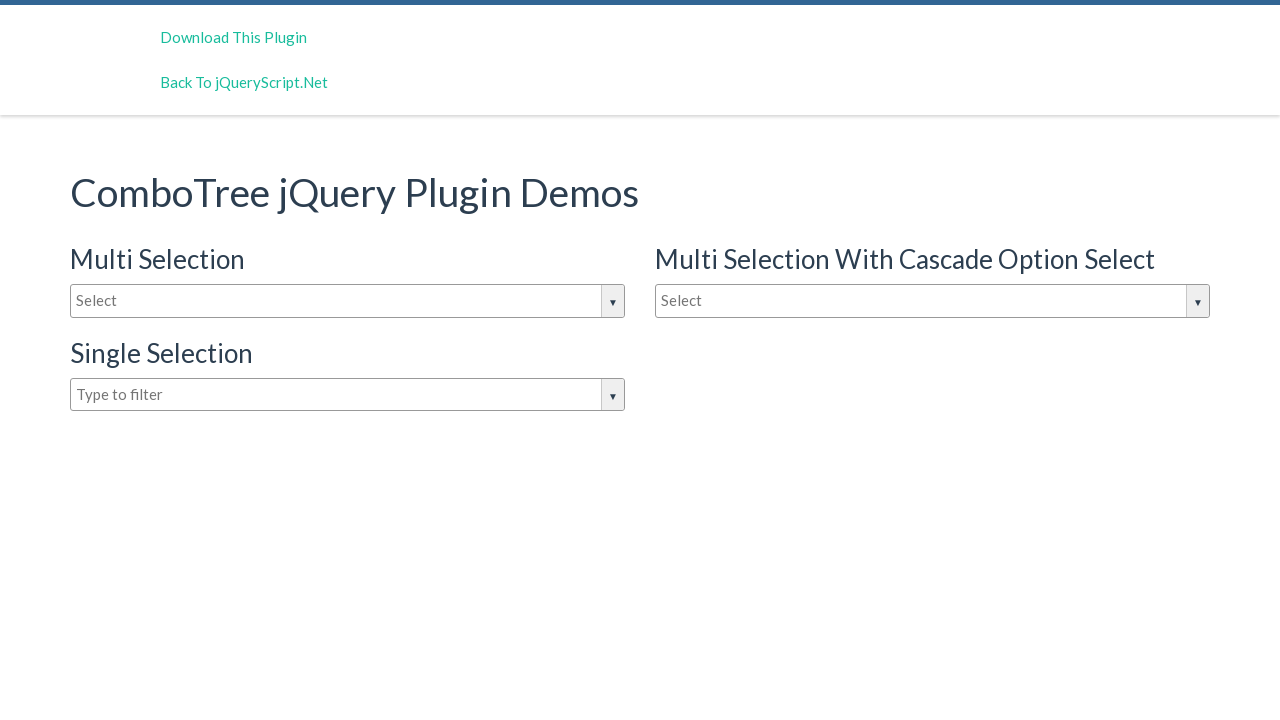

Clicked on combo tree input box to open dropdown at (348, 301) on #justAnInputBox
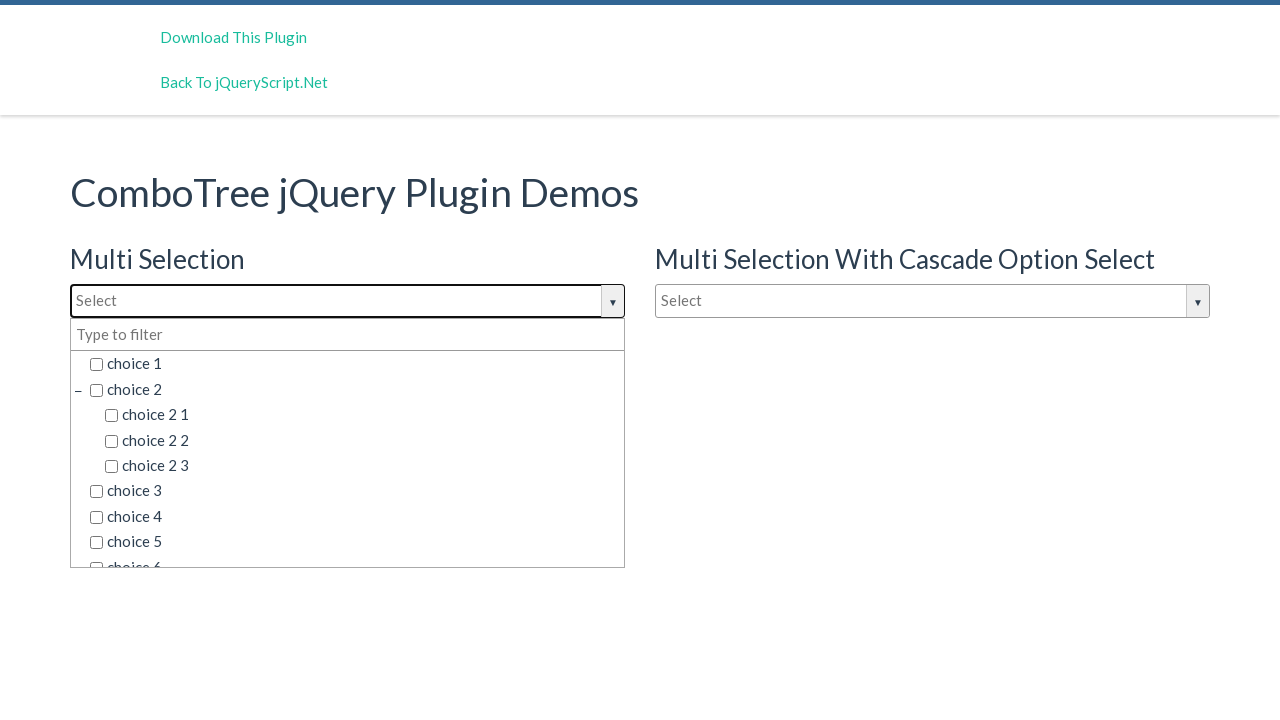

Dropdown choices loaded and became visible
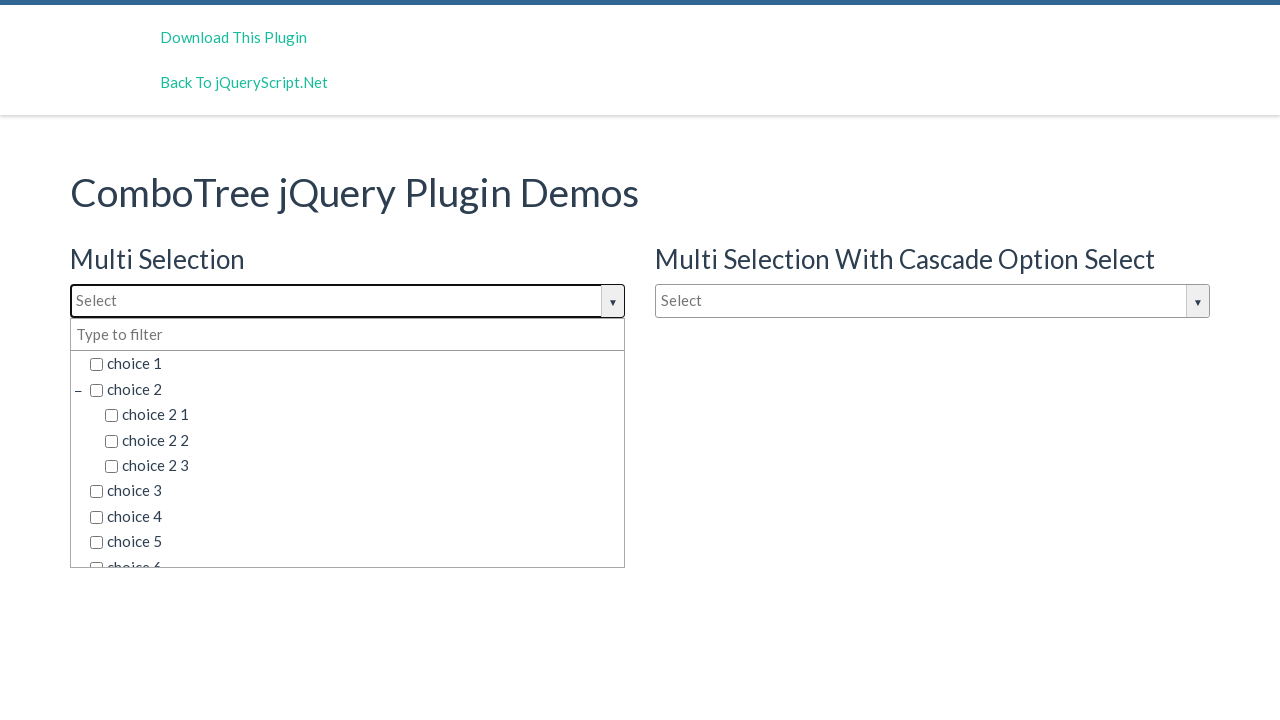

Selected 'choice 2' from dropdown
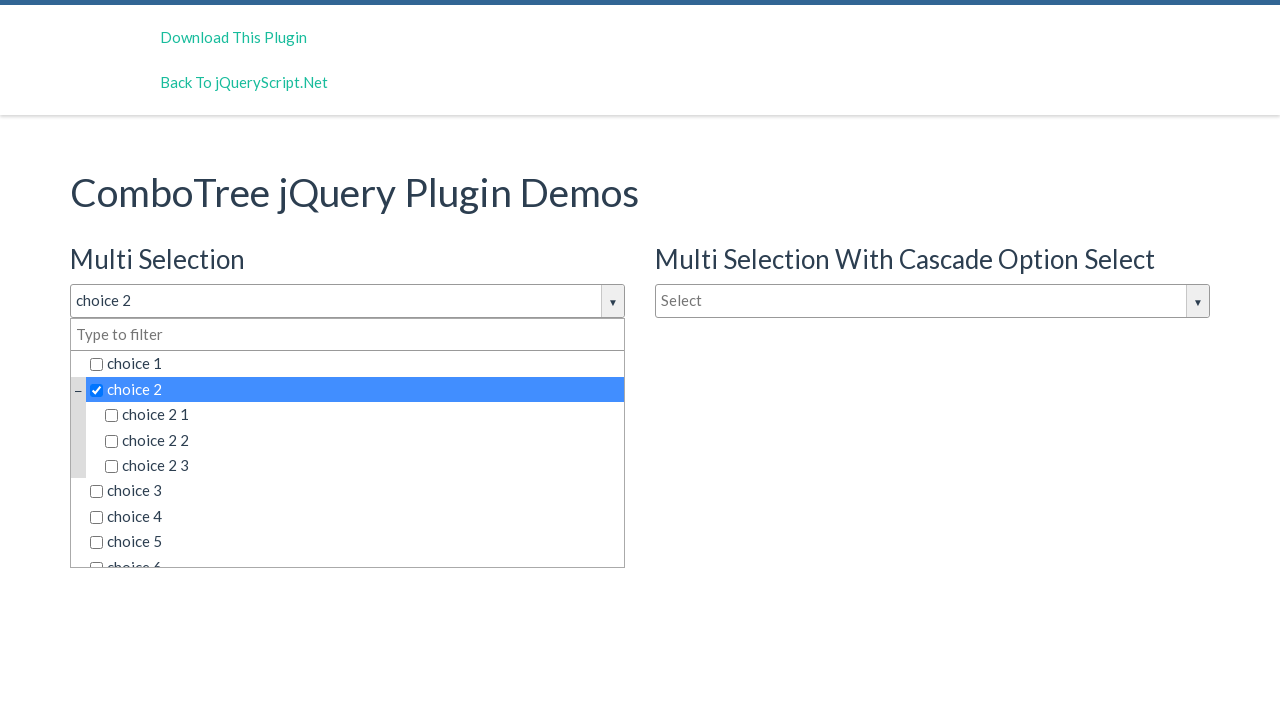

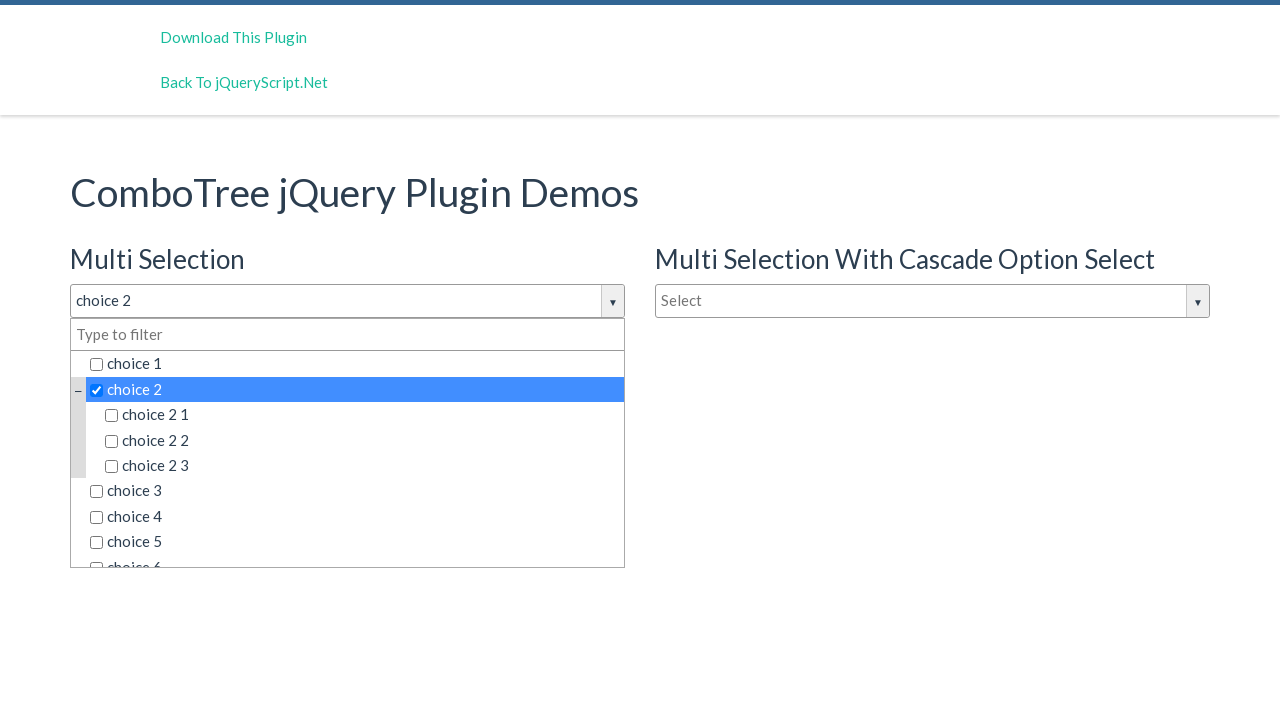